Tests a math challenge page by reading a value from the page, calculating a mathematical formula (log of absolute value of 12*sin(x)), entering the result, selecting a checkbox and radio button, and submitting the form.

Starting URL: https://suninjuly.github.io/math.html

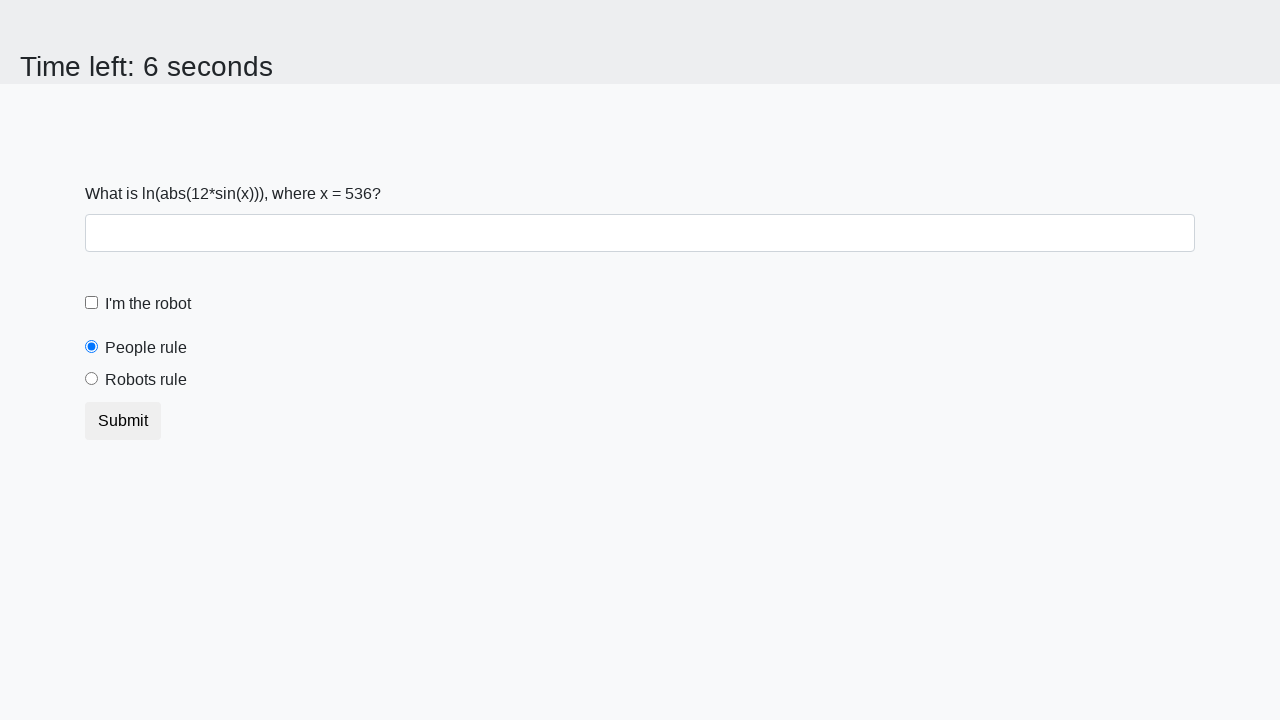

Retrieved x value from page element
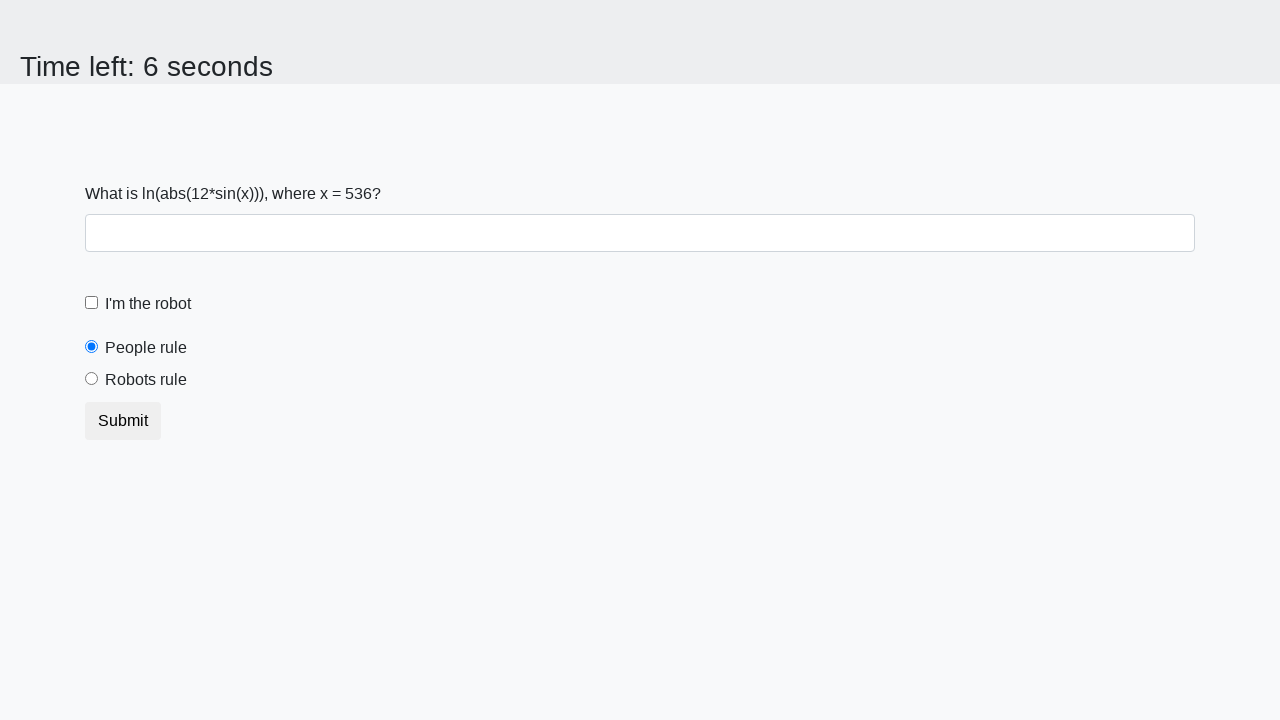

Calculated y = log(|12 * sin(x)|) = 2.41923770343588
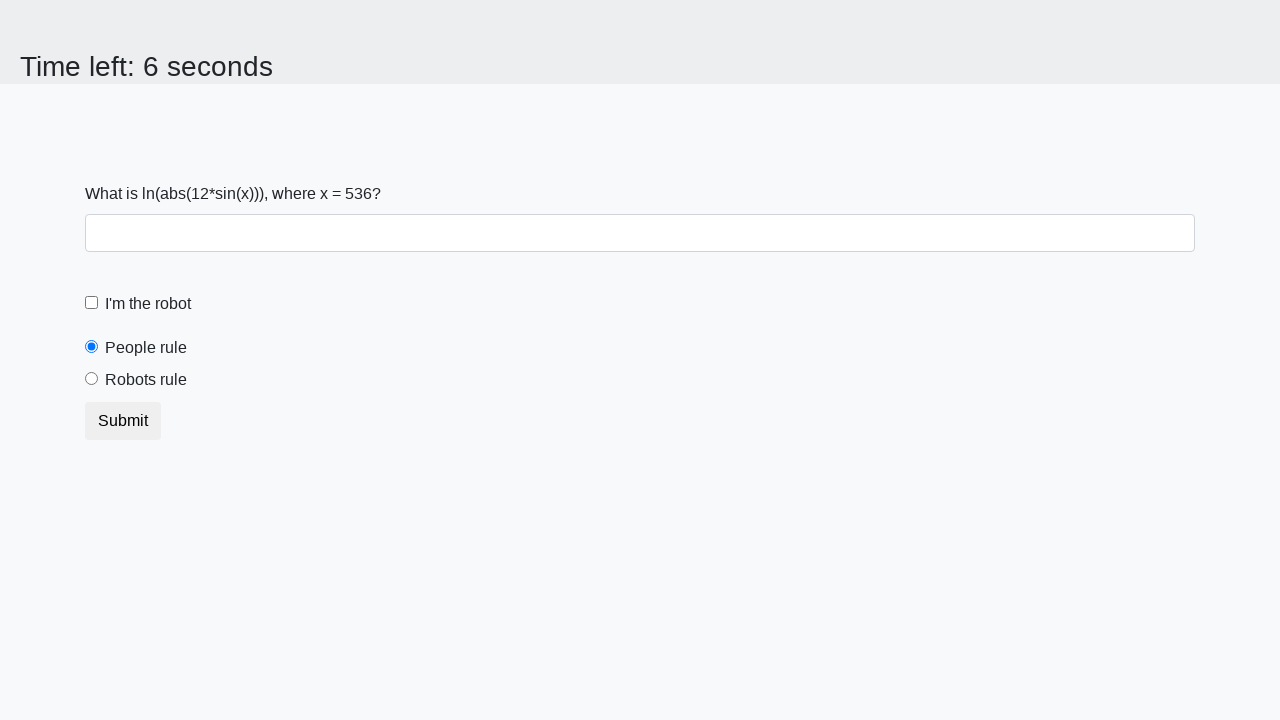

Filled answer field with calculated result on input.form-control#answer[required]
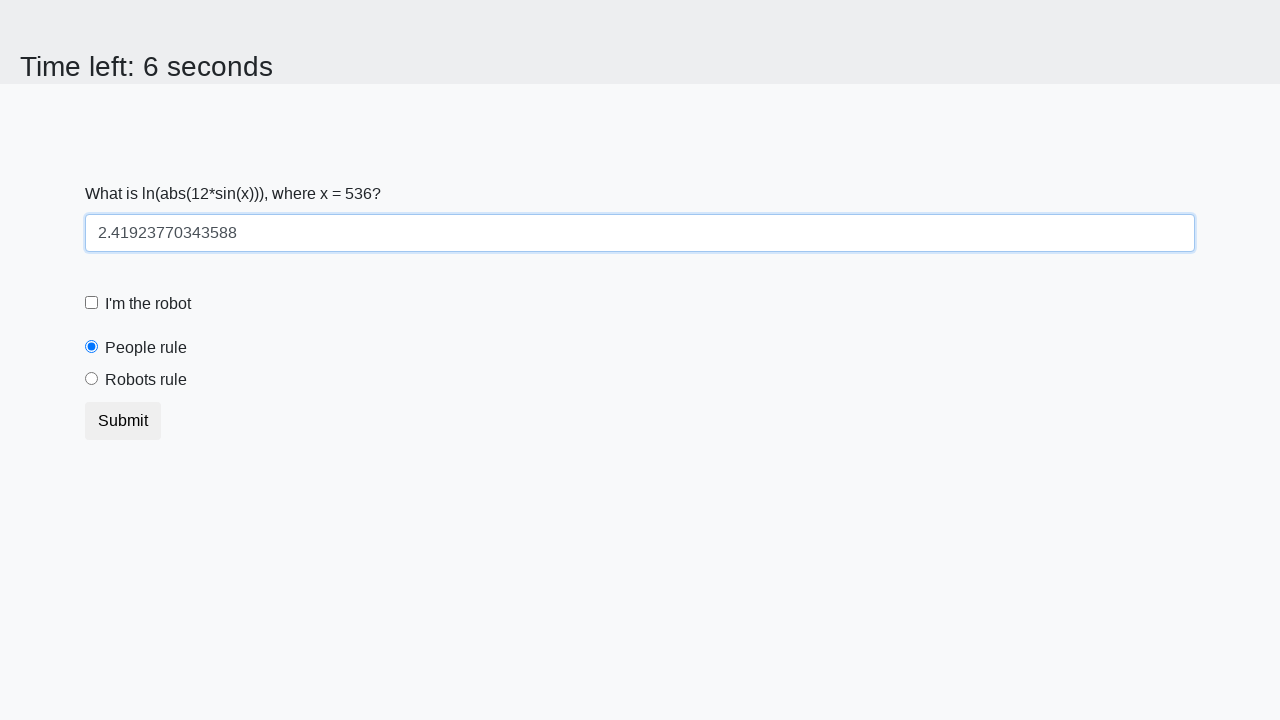

Clicked 'I'm the robot' checkbox at (148, 304) on label[for="robotCheckbox"]
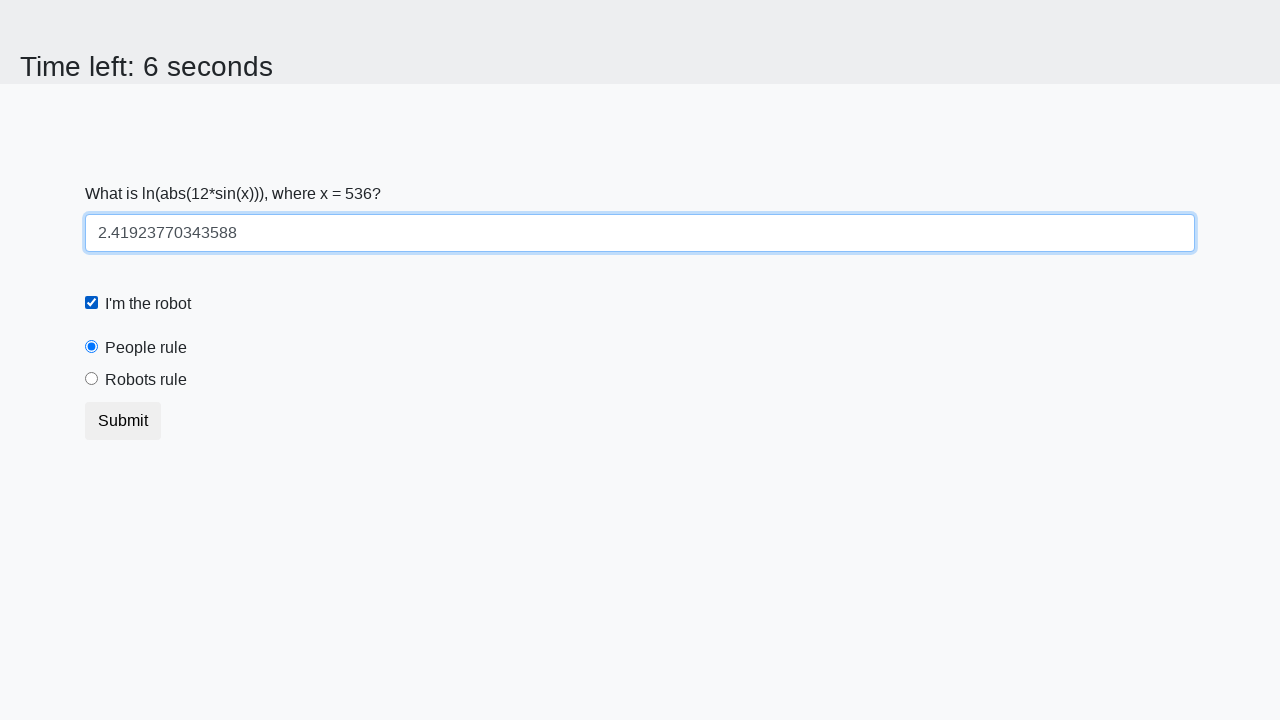

Clicked 'Robots rule!' radio button at (146, 380) on label[for="robotsRule"]
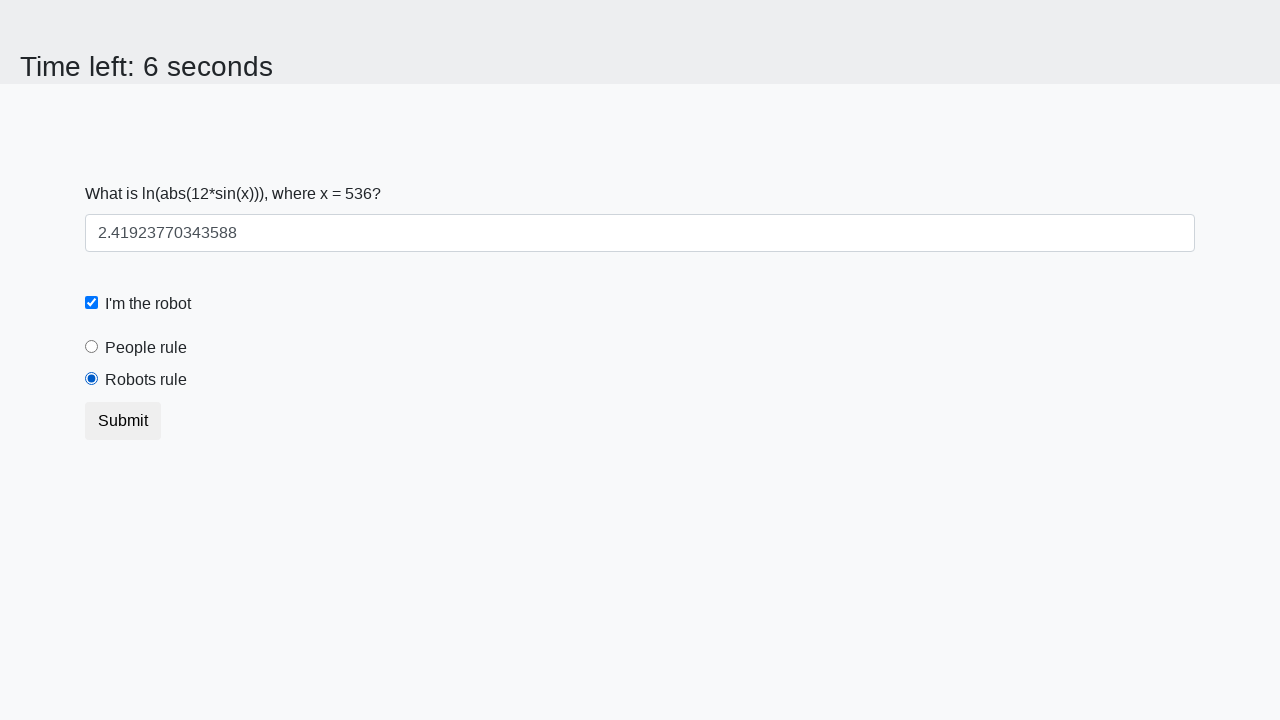

Clicked Submit button to complete form at (123, 421) on button.btn[type="submit"]
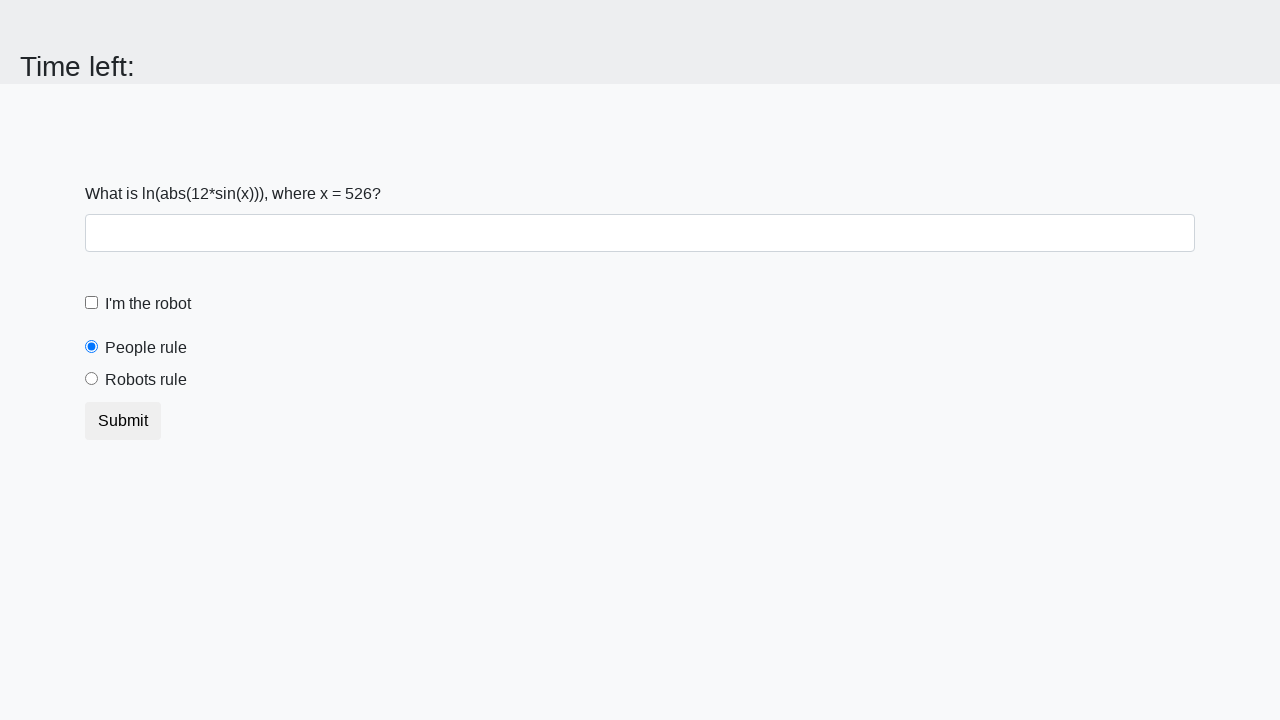

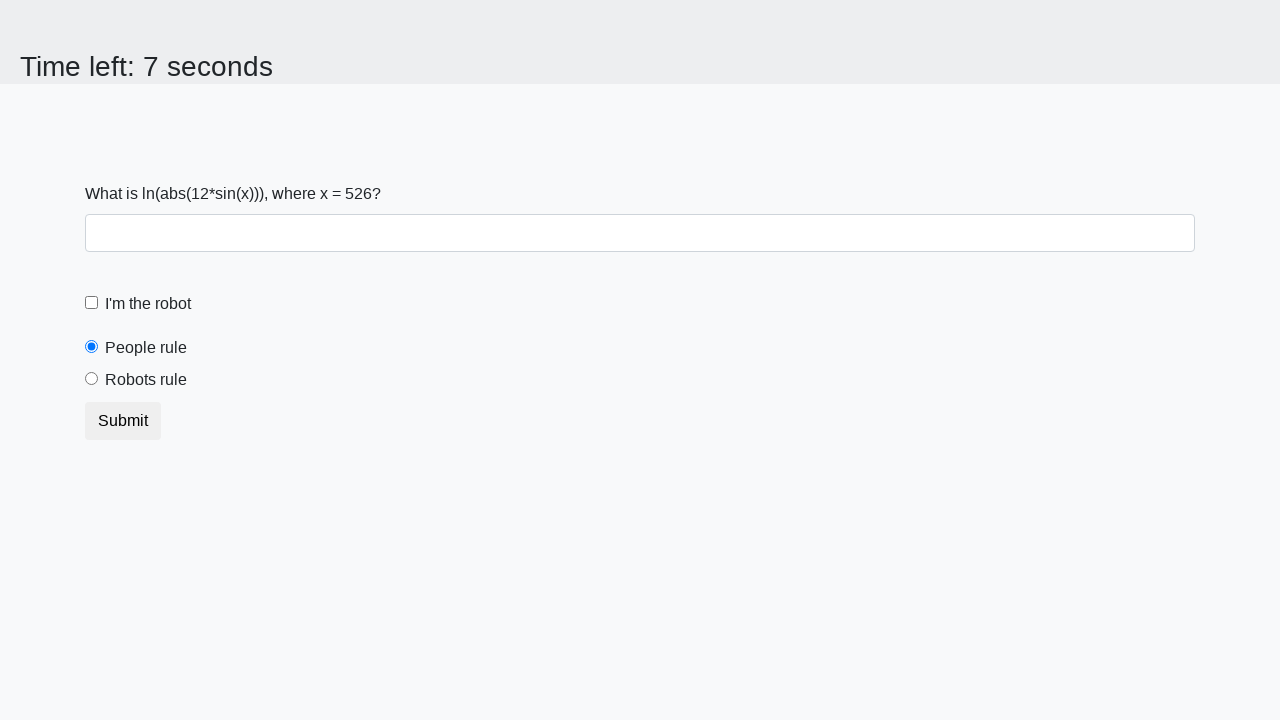